Tests dropdown selection functionality by selecting options using different methods (visible text, index, and value) and verifying the selections

Starting URL: https://demoqa.com/select-menu

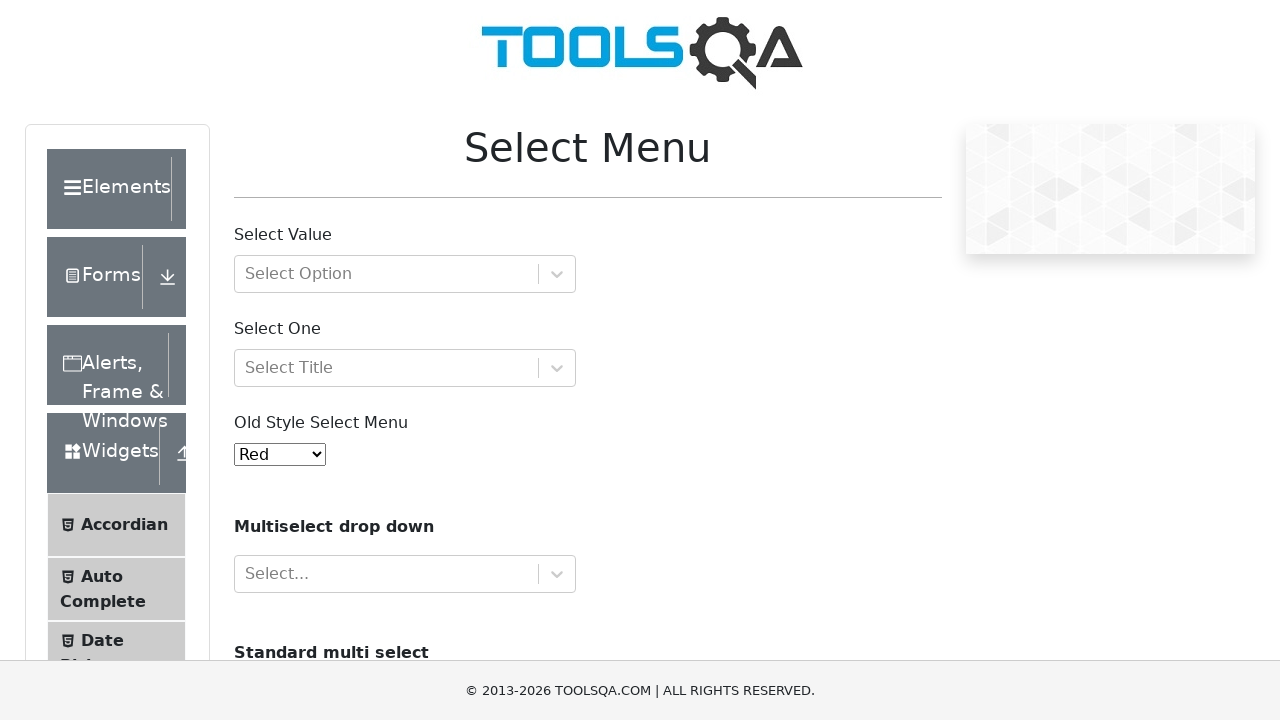

Retrieved all options from dropdown element
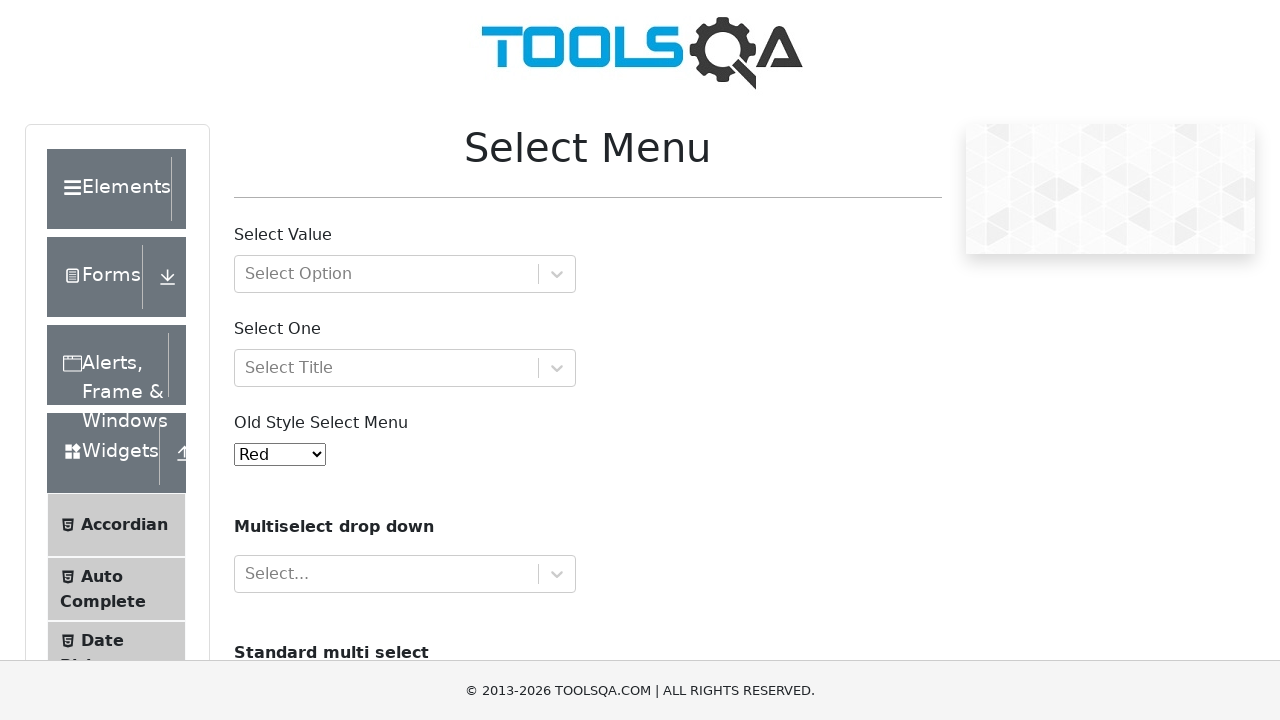

Retrieved current dropdown selection value
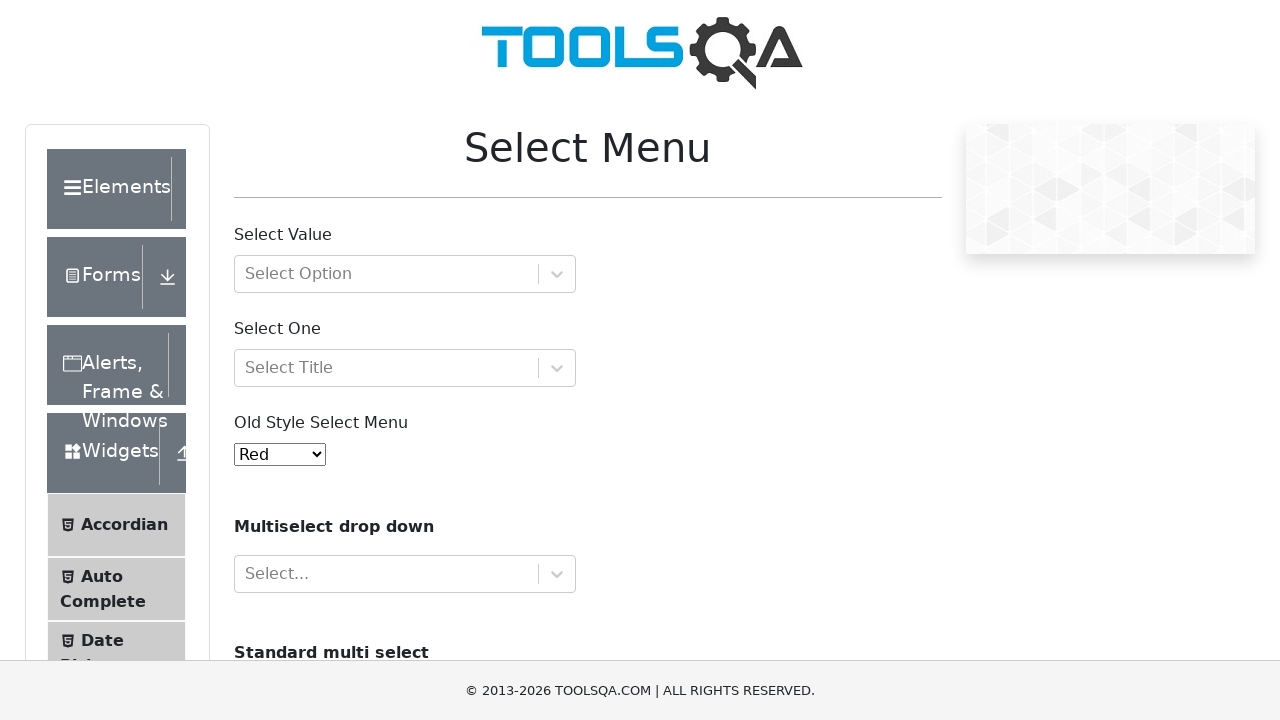

Retrieved text of currently selected option
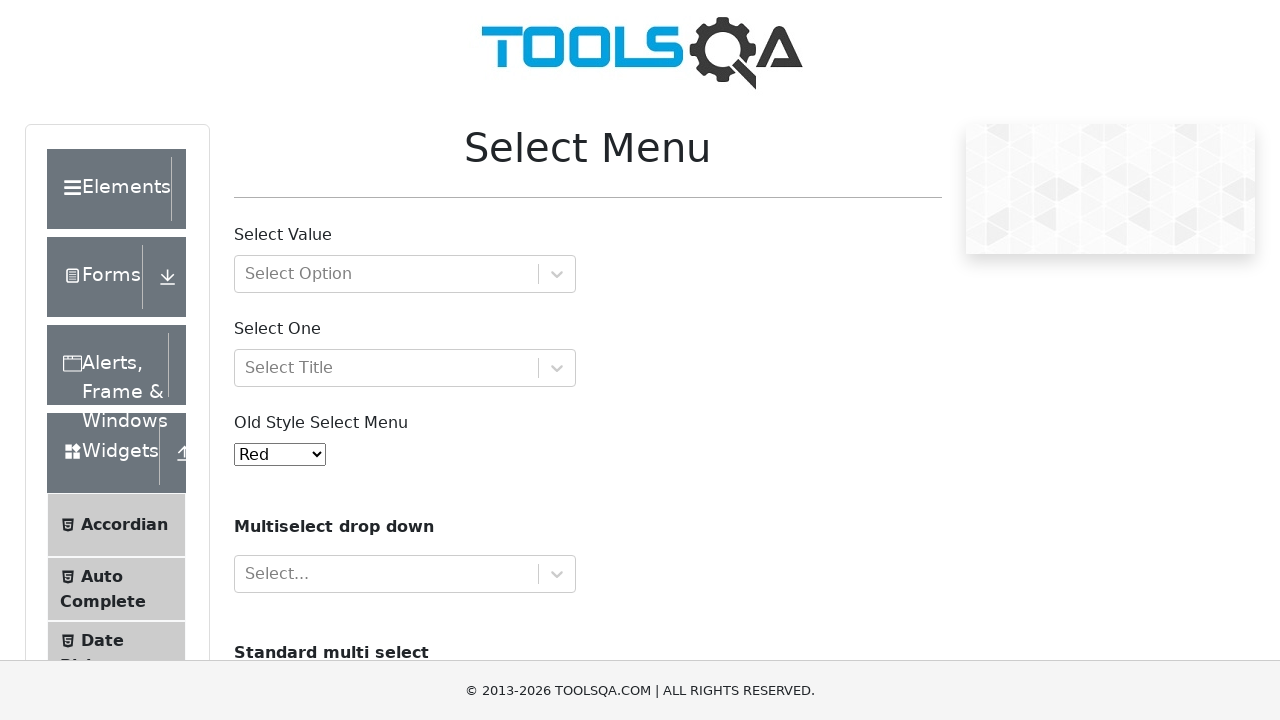

Verified default selection is 'Red'
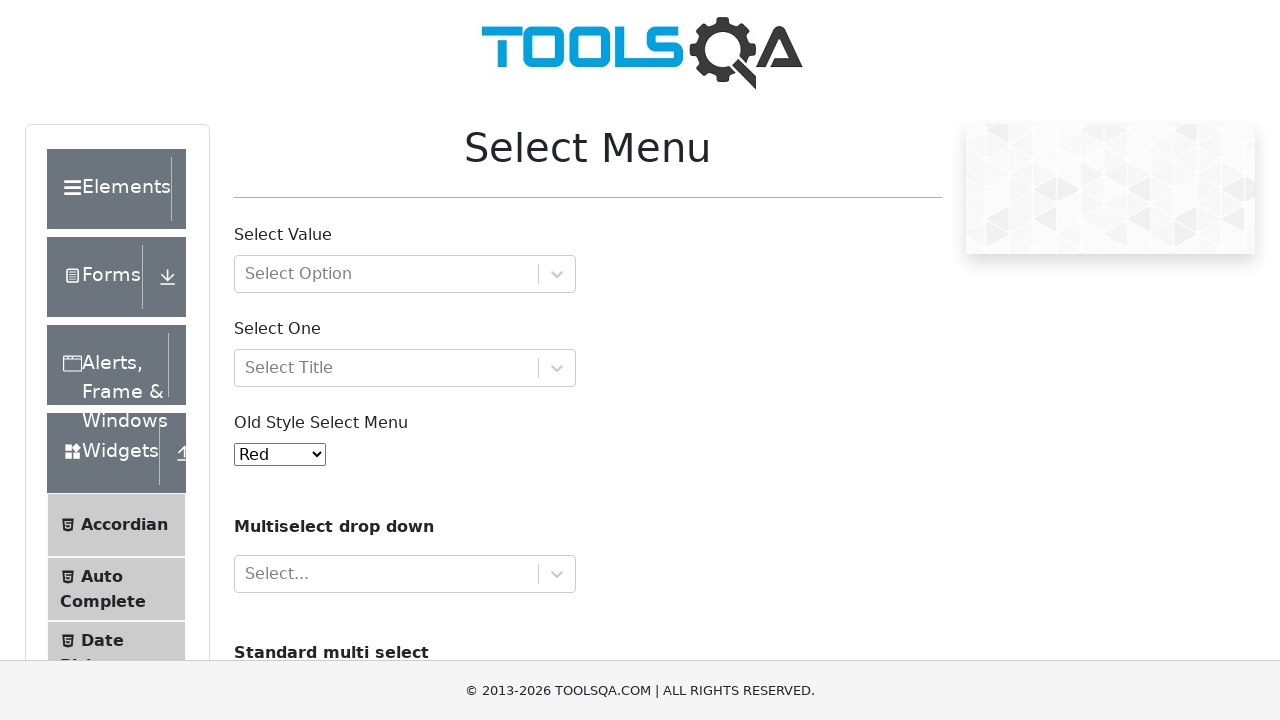

Selected 'Yellow' option by visible text on #oldSelectMenu
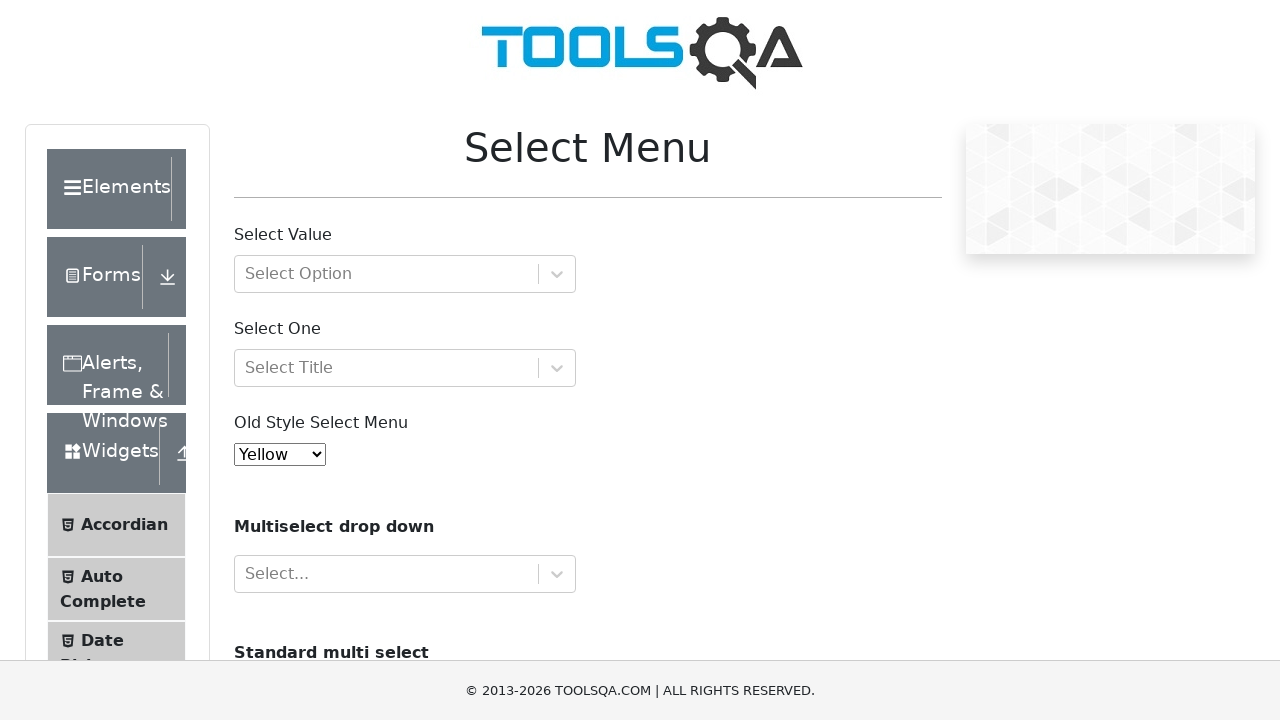

Retrieved dropdown selection value after Yellow selection
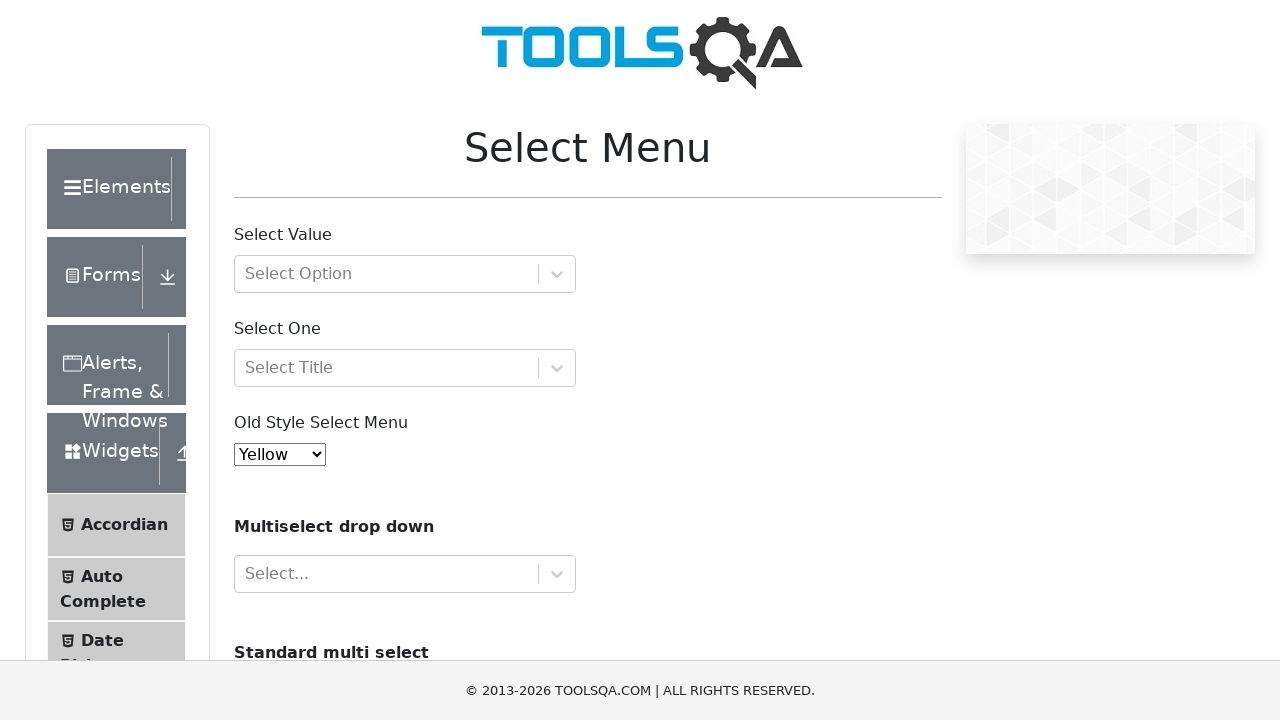

Retrieved text of selected option
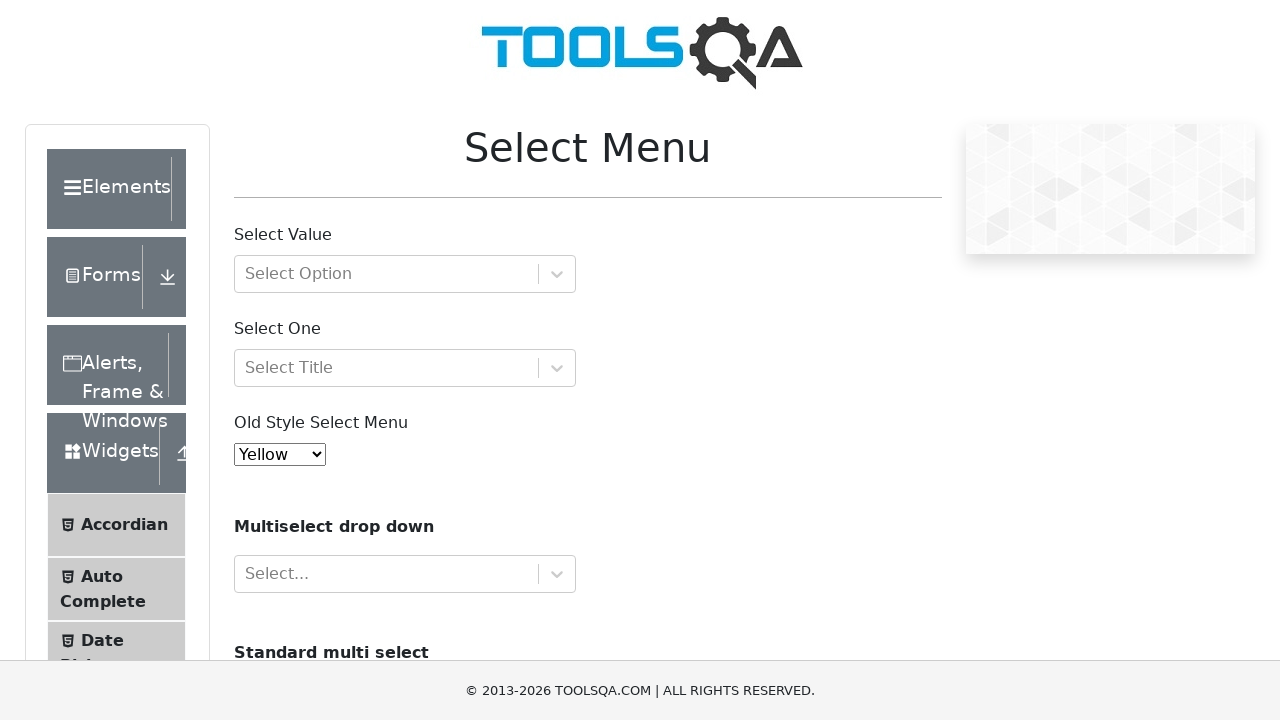

Verified 'Yellow' option was selected correctly
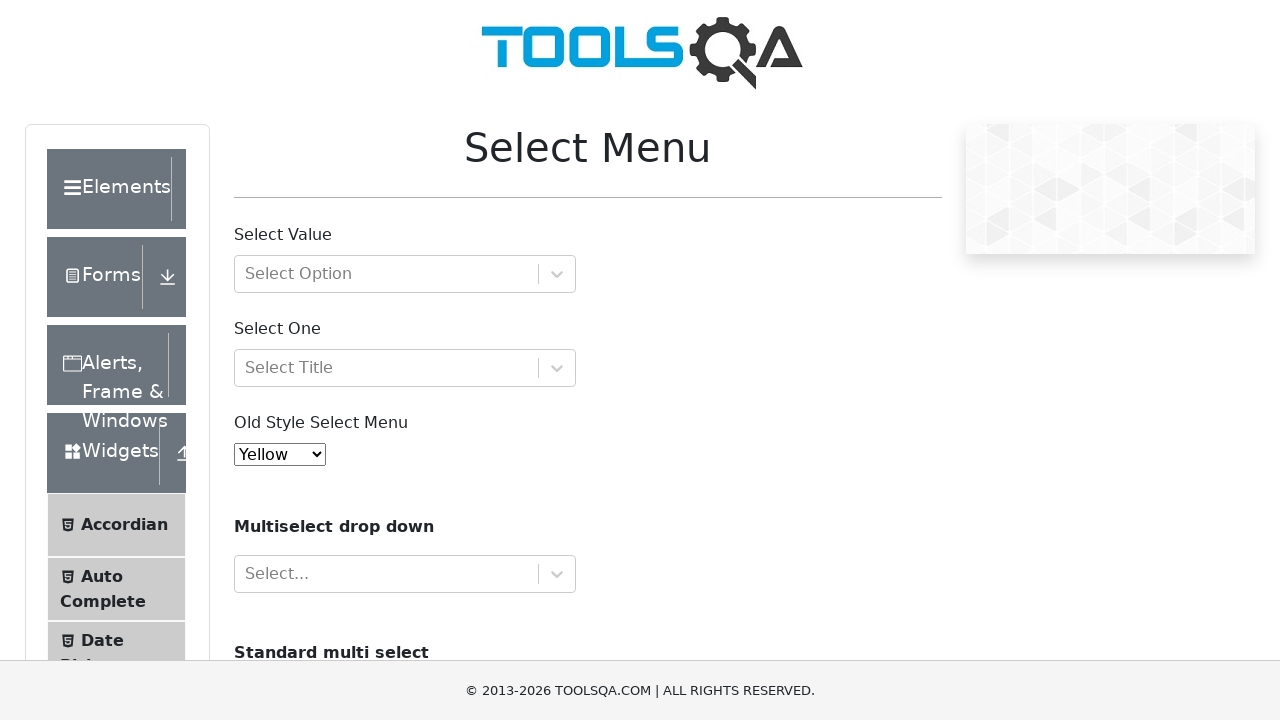

Selected option at index 0 ('Red') by index on #oldSelectMenu
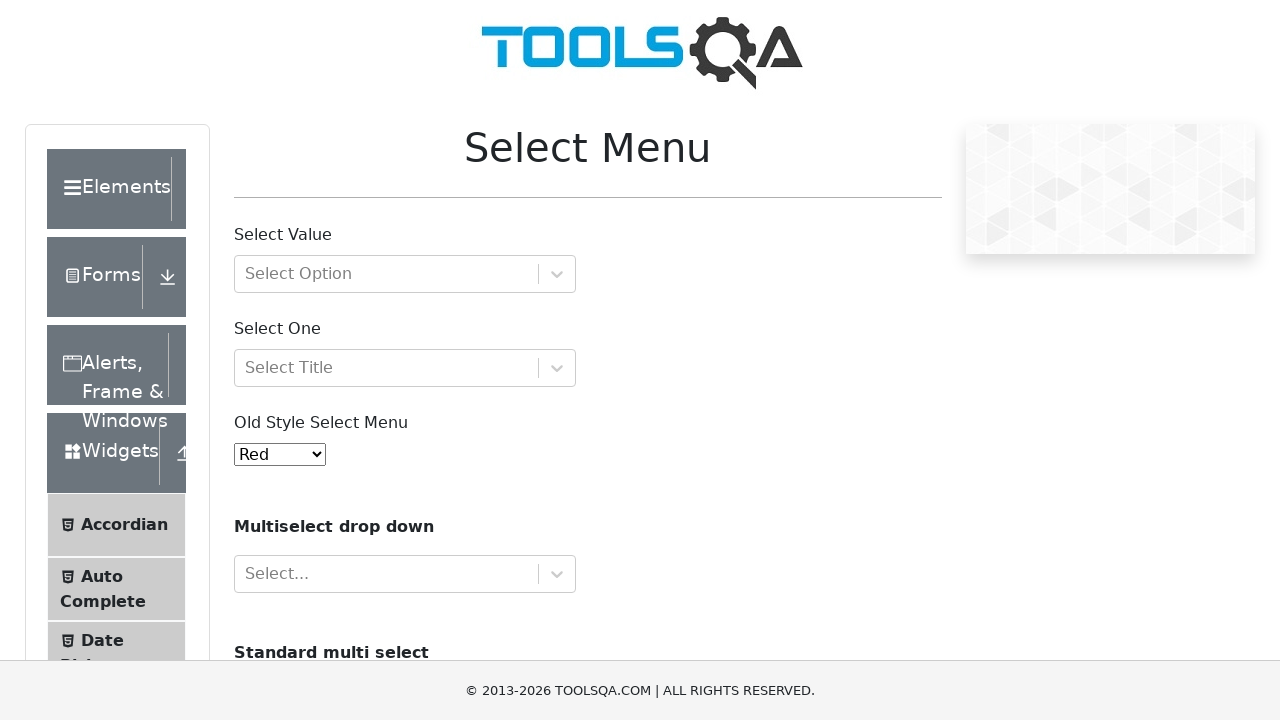

Retrieved dropdown selection value after index selection
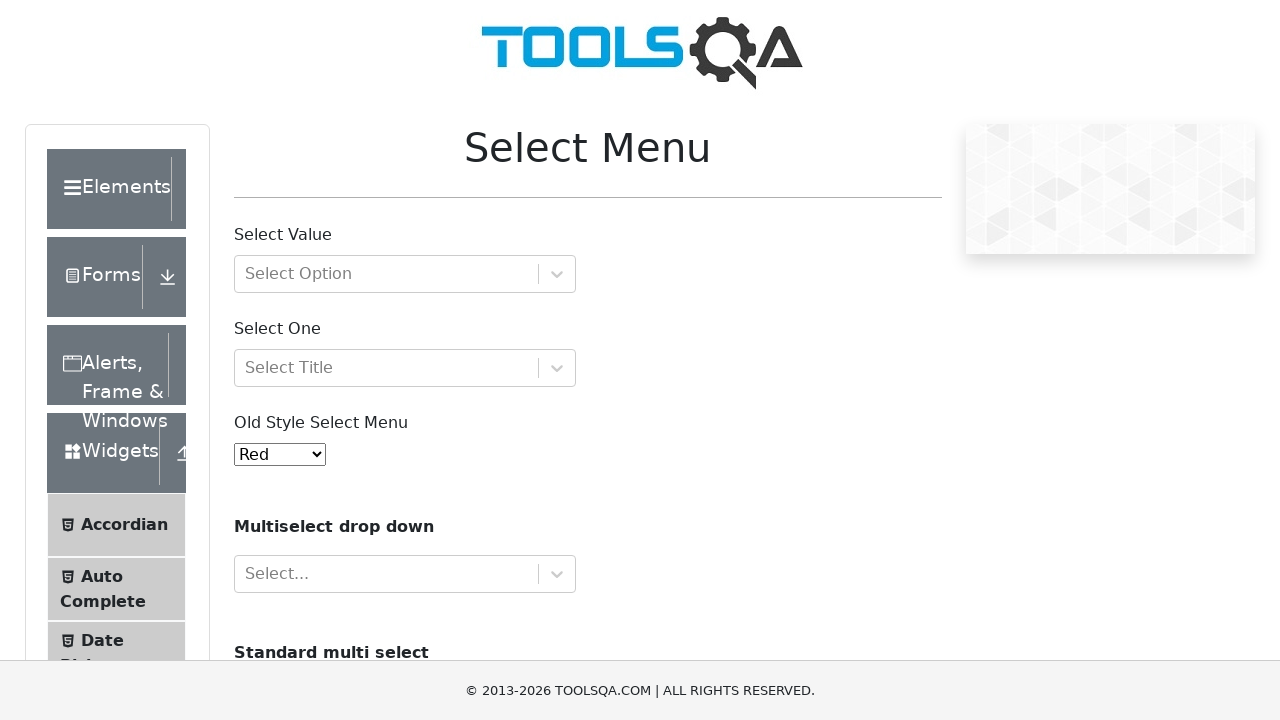

Retrieved text of selected option
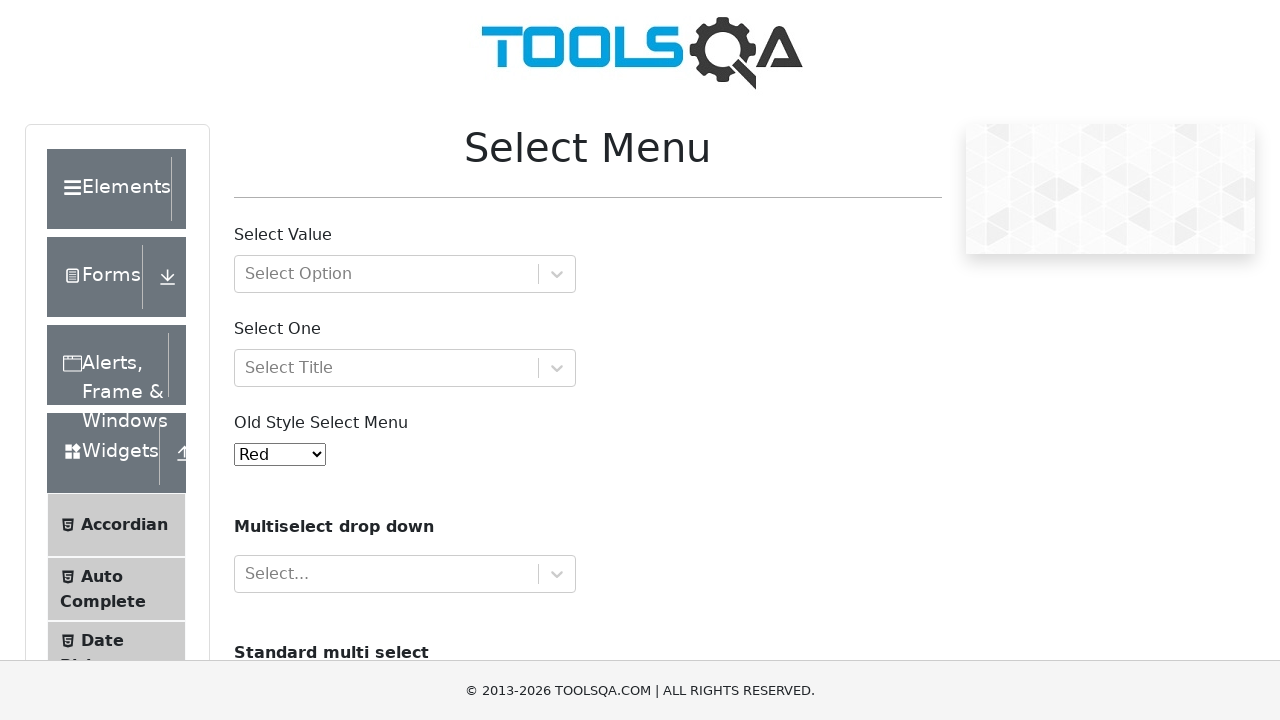

Verified 'Red' option was selected correctly by index
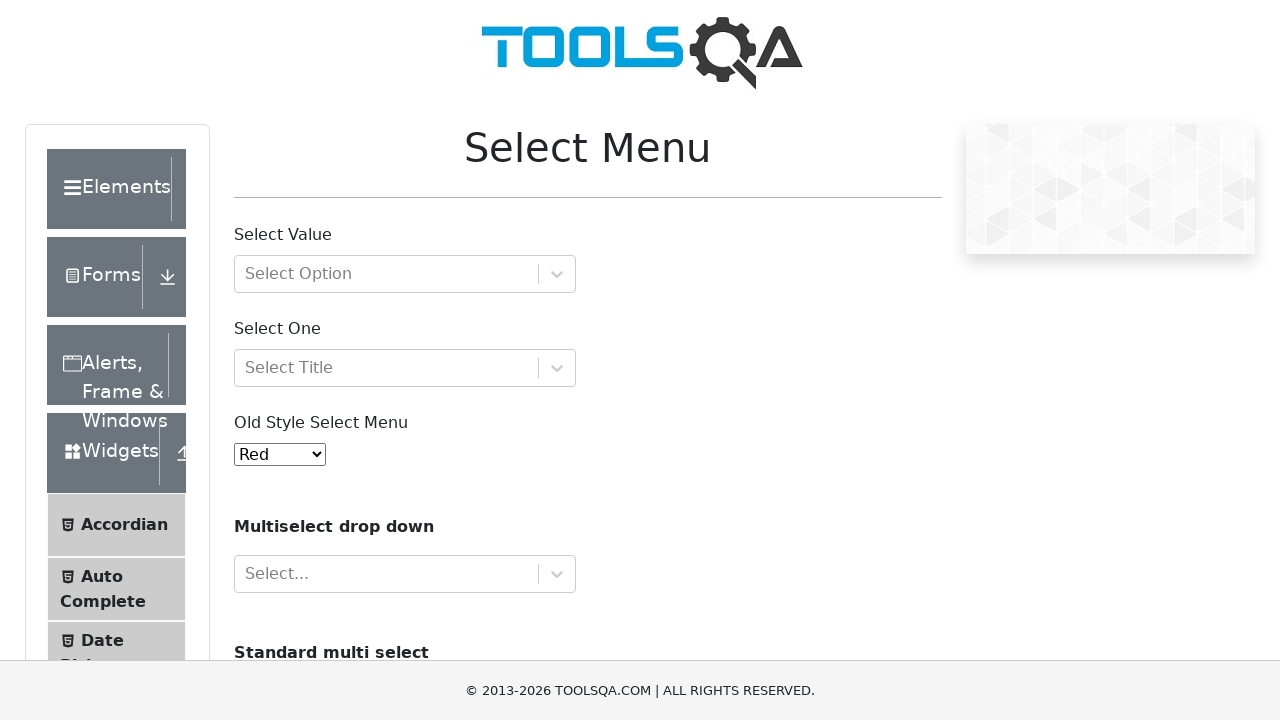

Selected option with value '7' ('Violet') by value on #oldSelectMenu
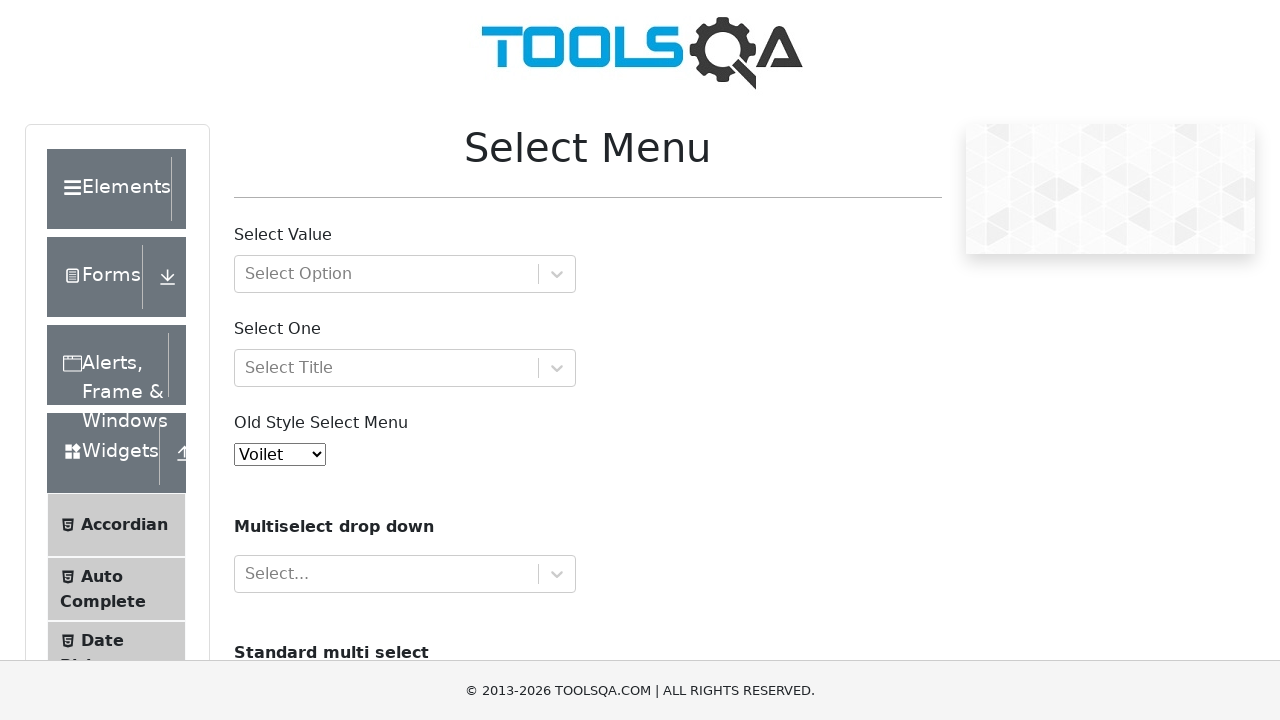

Retrieved dropdown selection value after value-based selection
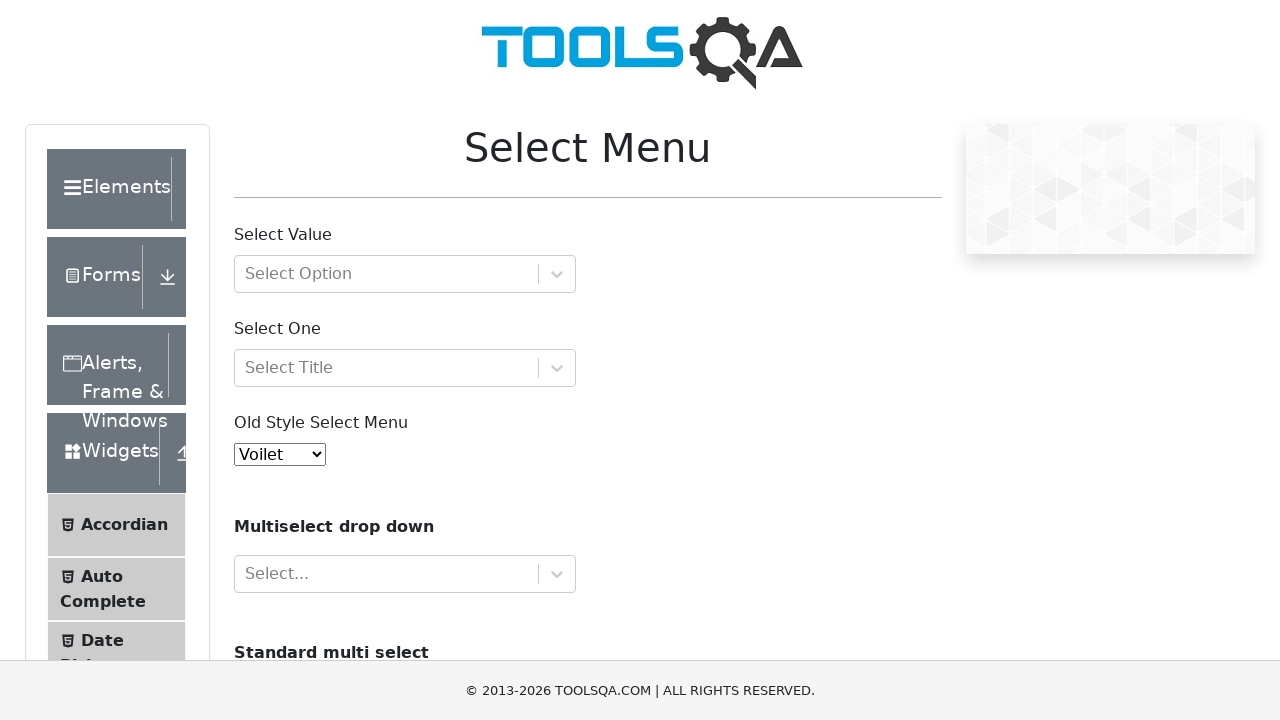

Retrieved text of selected option
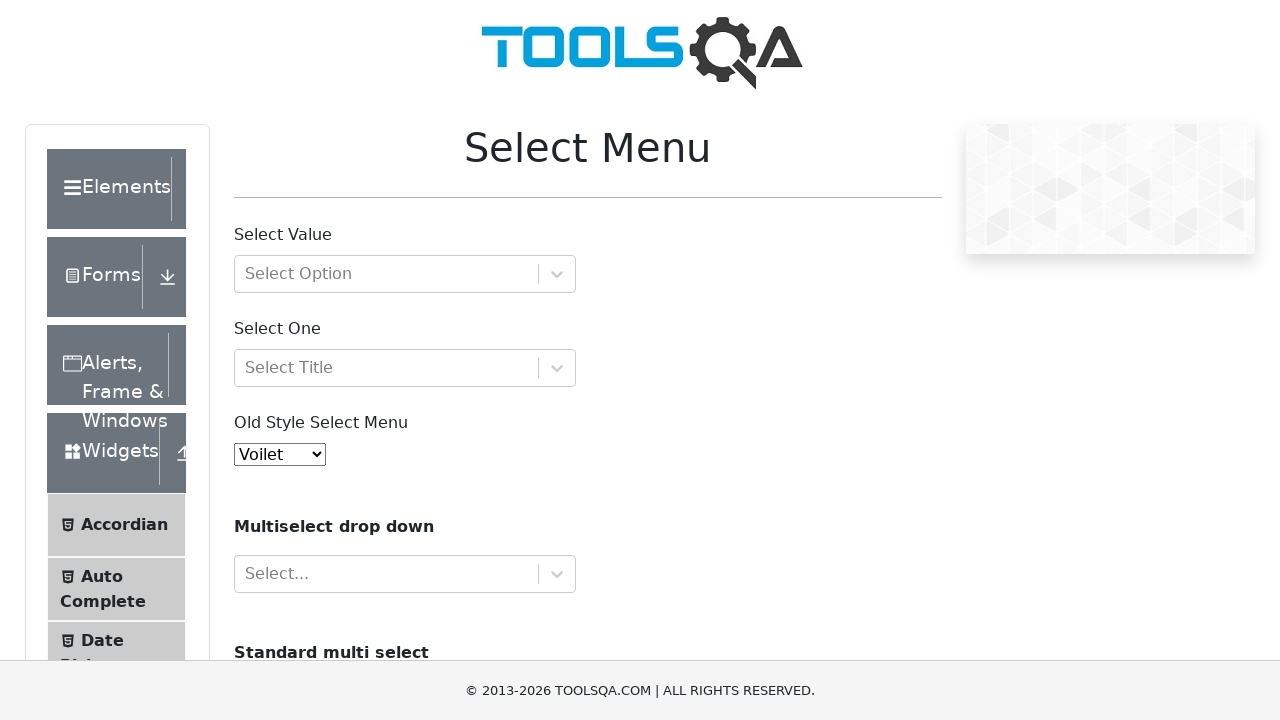

Verified 'Violet' option was selected correctly by value
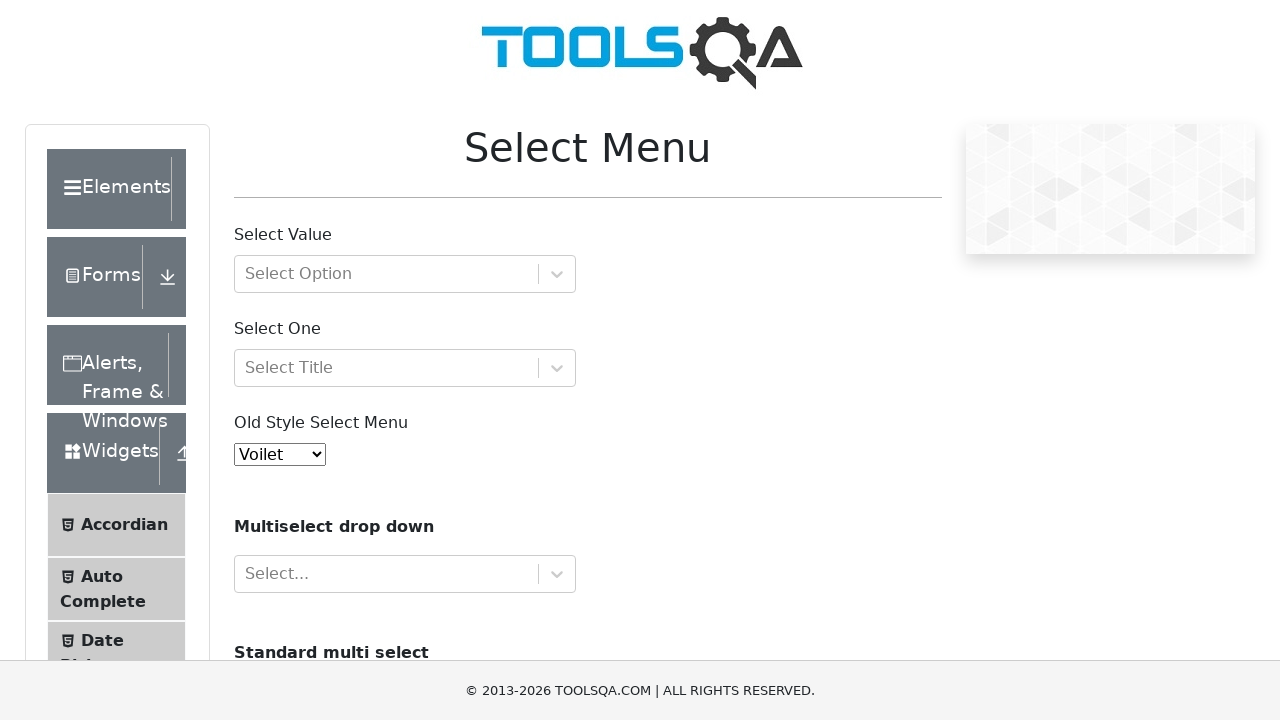

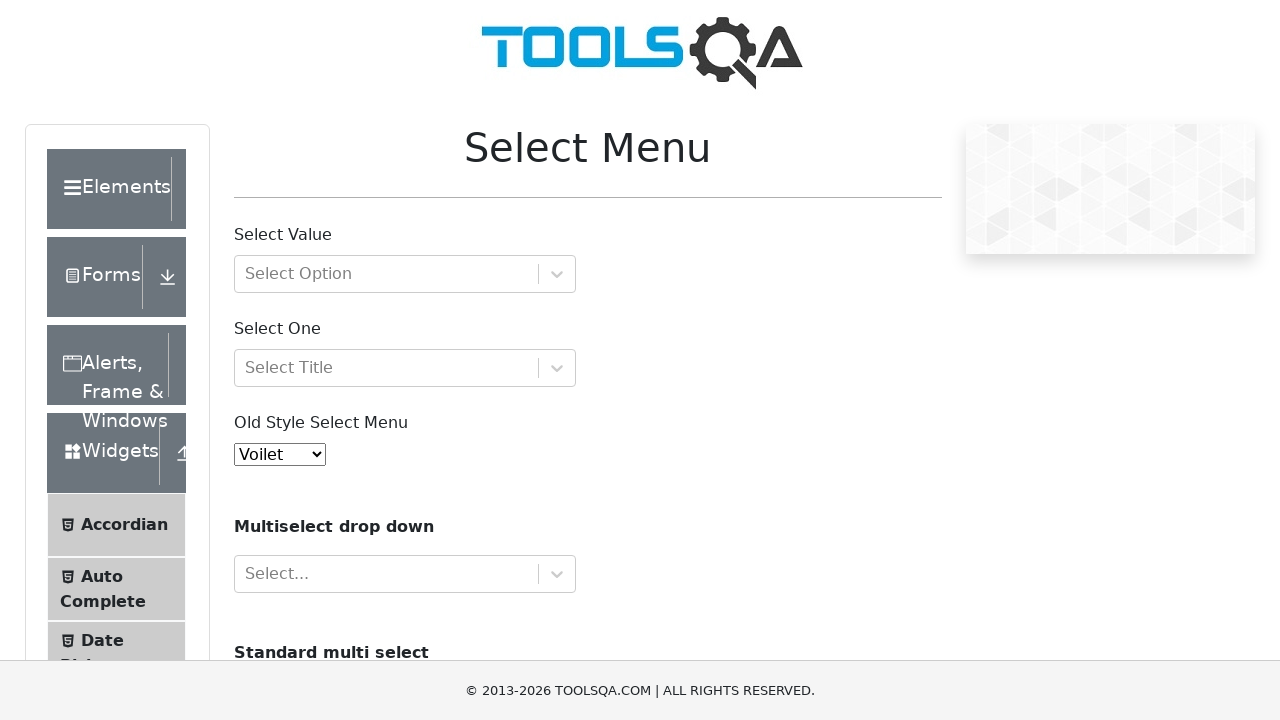